Tests the email subscription feature on the home page by scrolling to the footer, entering an email address, clicking subscribe, and verifying the success message

Starting URL: https://www.automationexercise.com/

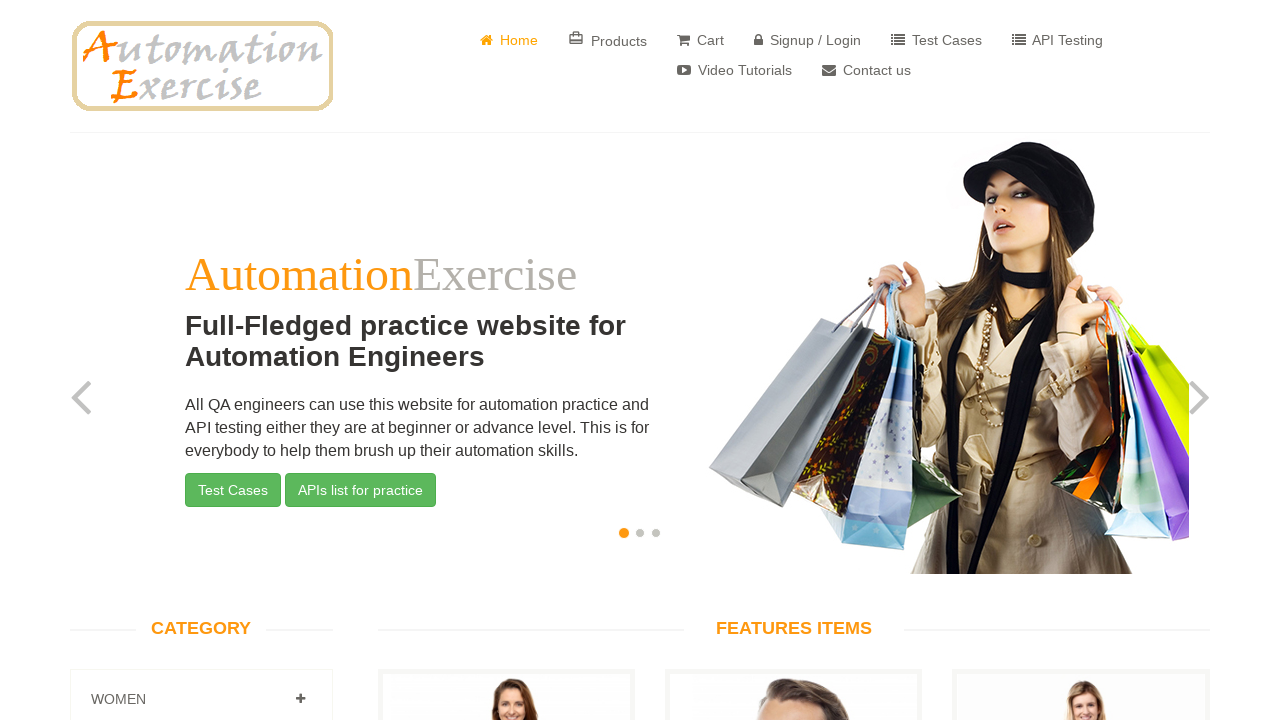

Waited for 'Features Items' section to load on home page
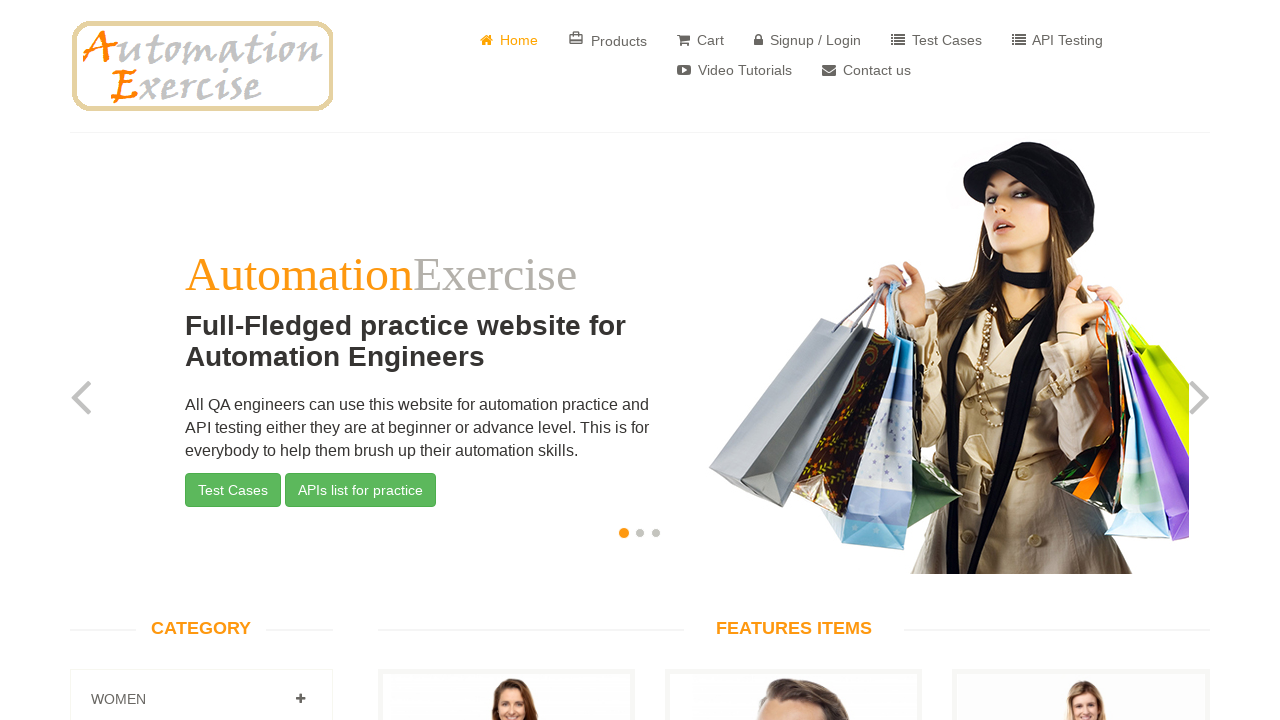

Scrolled down 350 pixels to view footer area
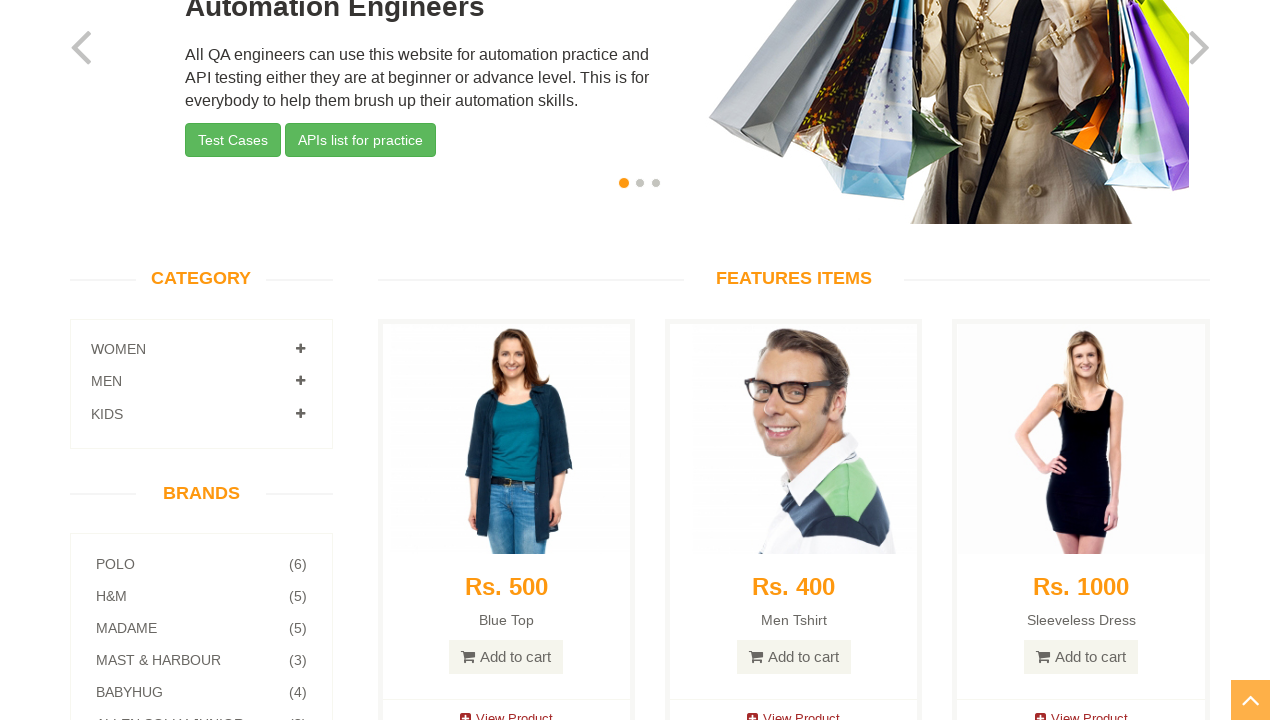

Verified 'Subscription' section is visible in footer
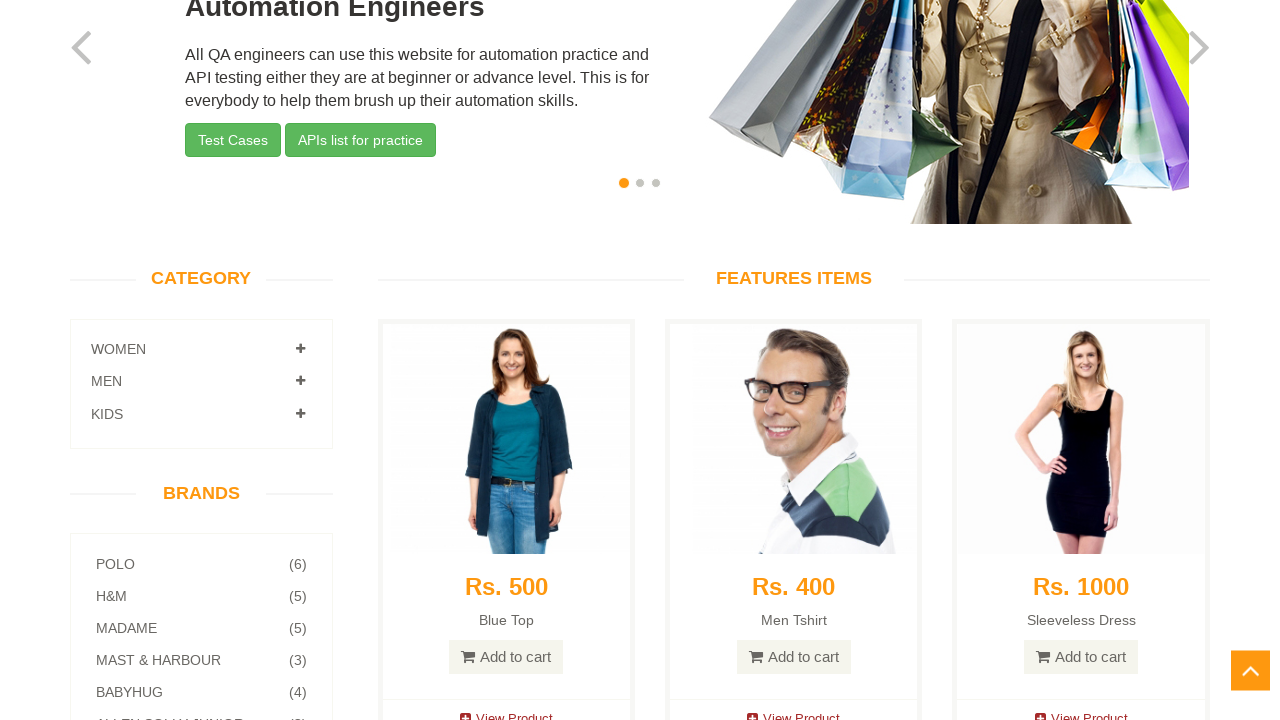

Entered email address 'subscriber382@gmail.com' in subscription field on //input[@id='susbscribe_email']
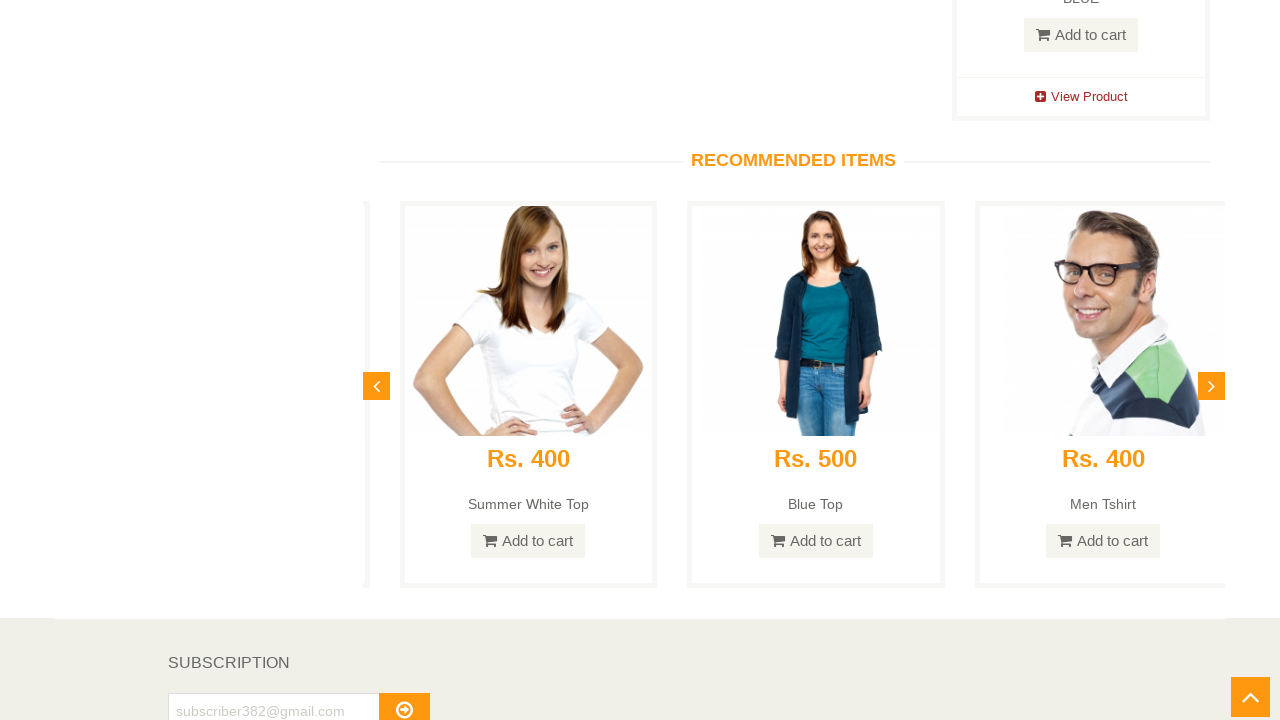

Clicked subscribe button at (404, 702) on xpath=//button[@id='subscribe']
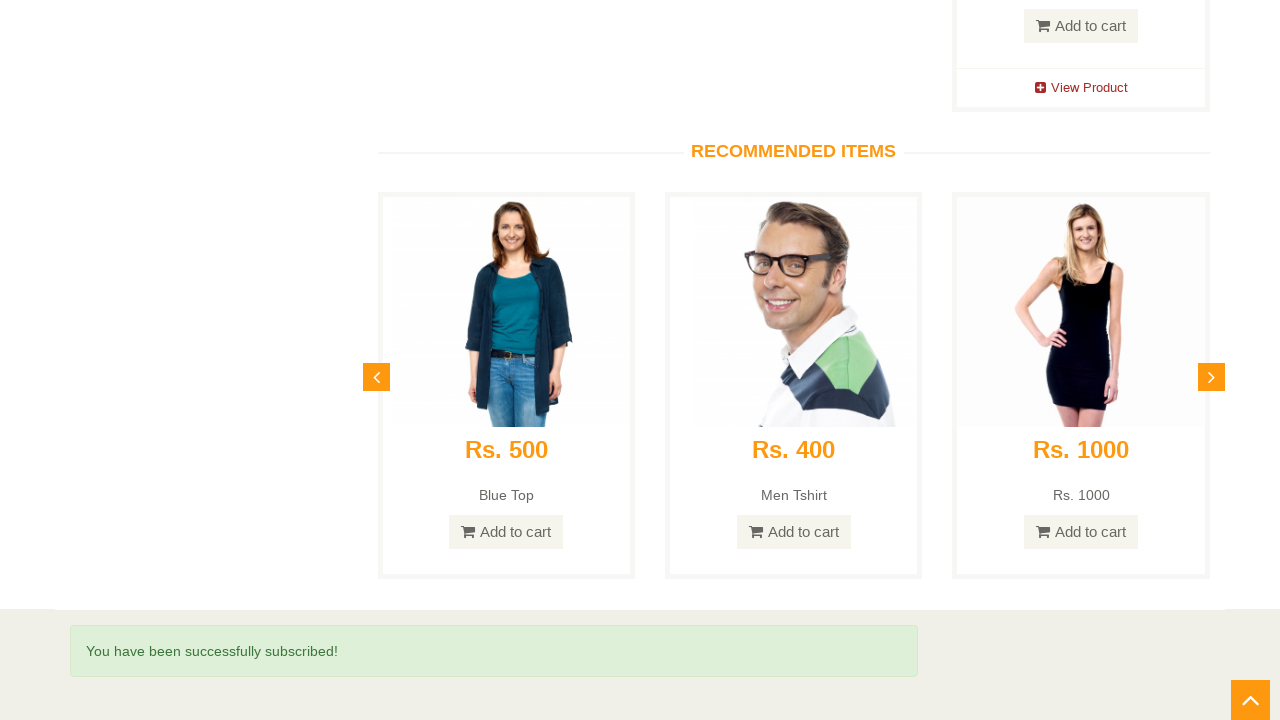

Verified success message 'You have been successfully subscribed!' is displayed
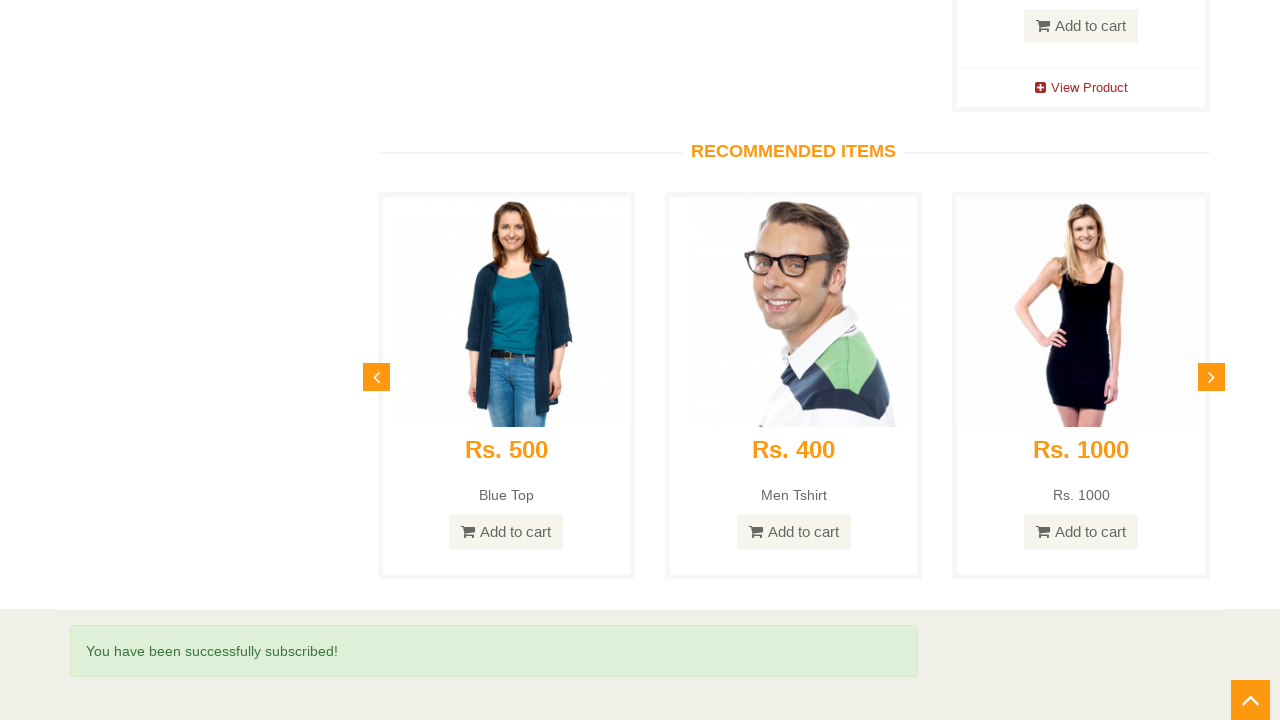

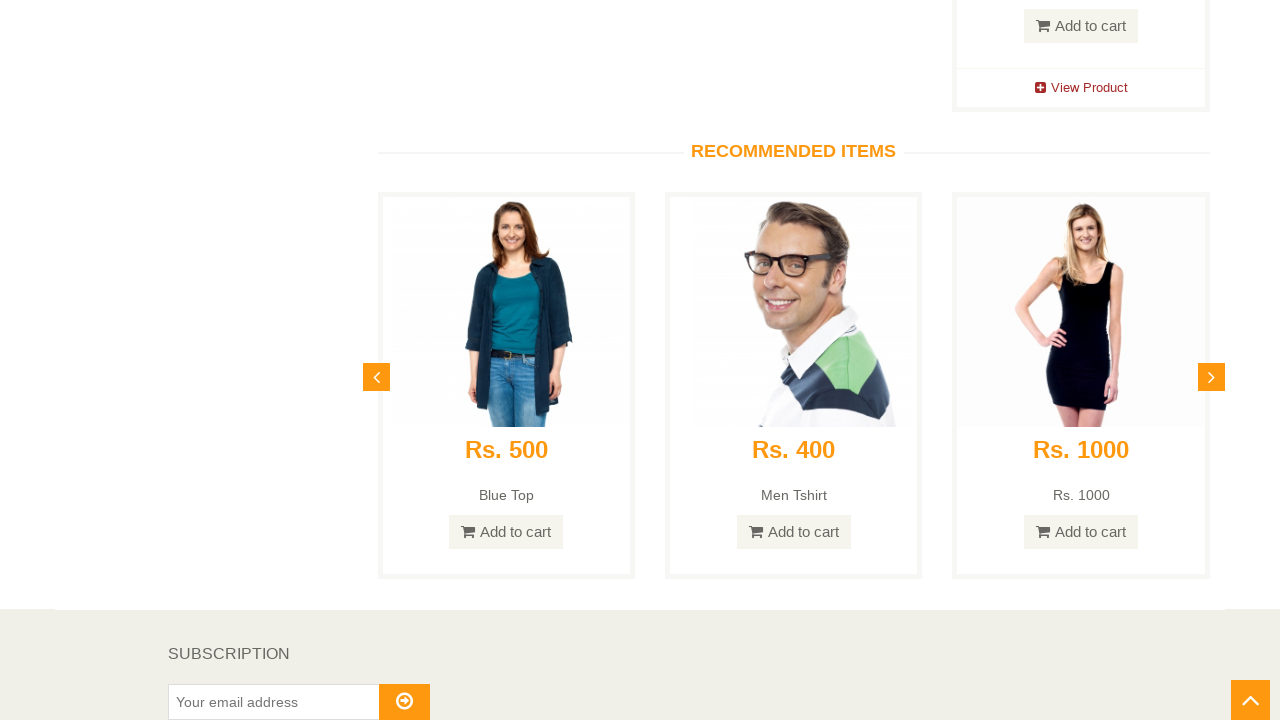